Tests the e-commerce flow on demoblaze.com by clicking on a product from the homepage, adding it to the cart, and navigating to the cart page.

Starting URL: https://www.demoblaze.com/index.html

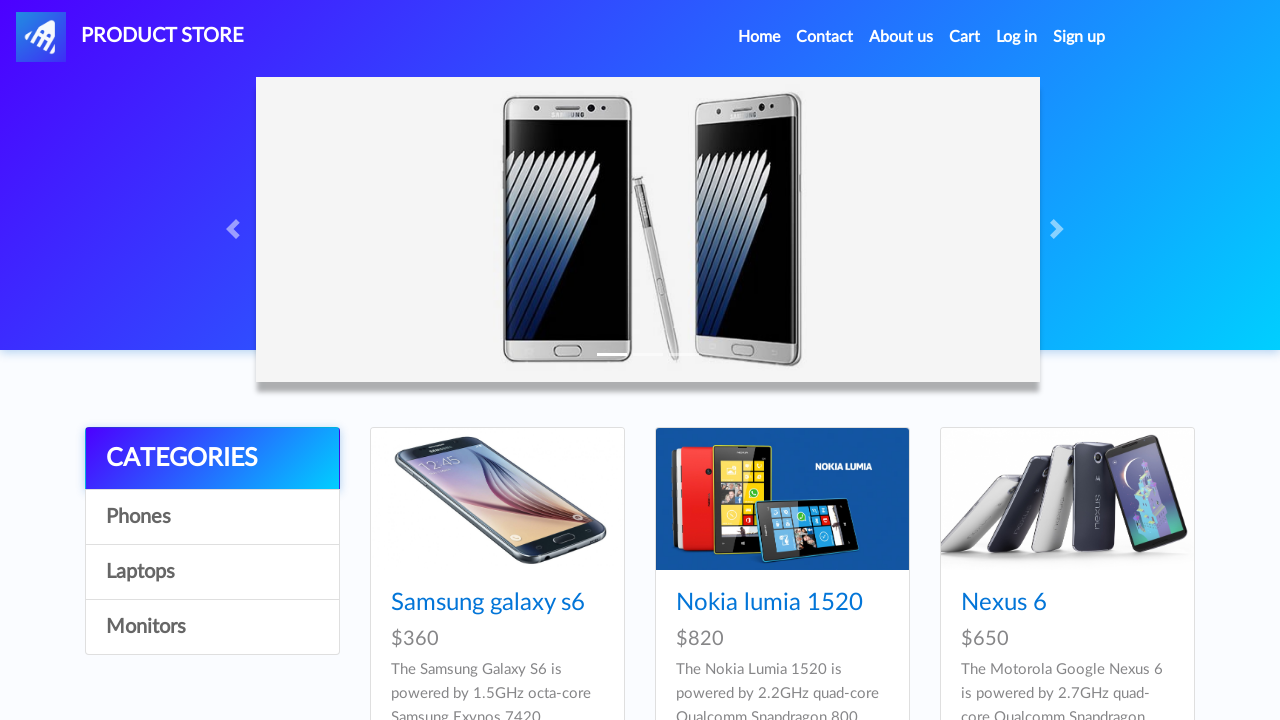

Product cards loaded on homepage
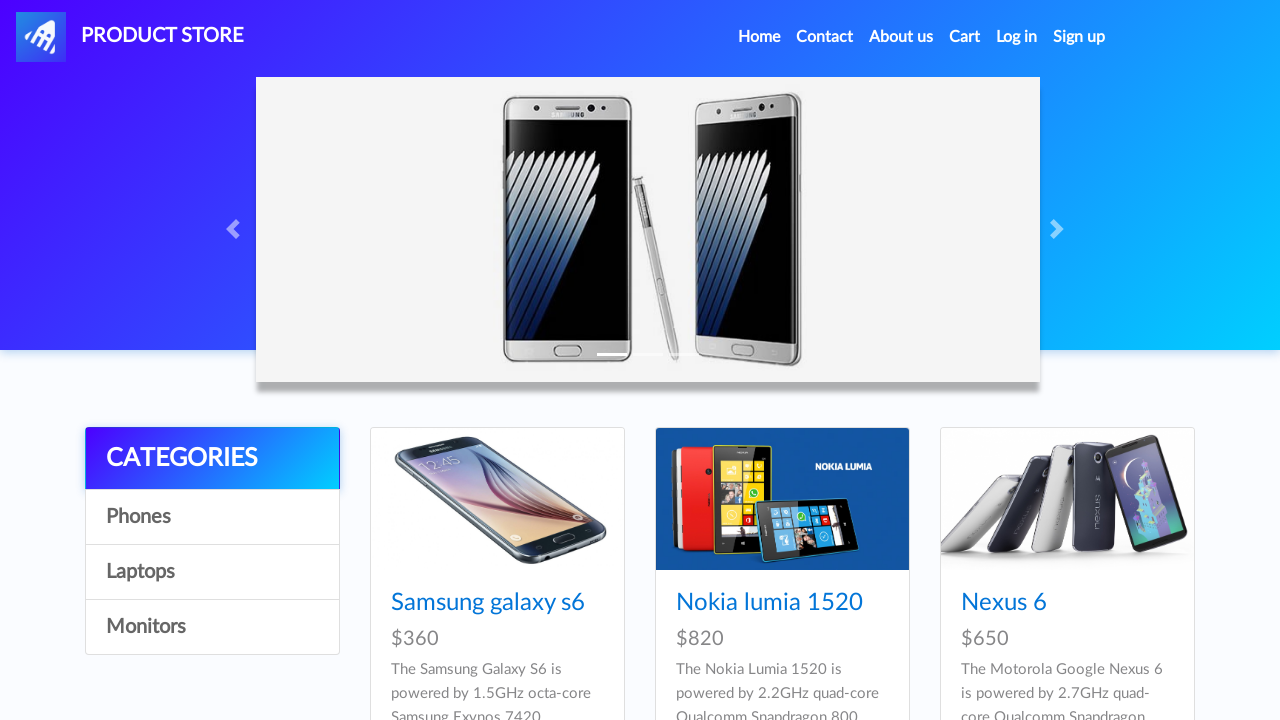

Clicked on first product card at (497, 603) on .card-title
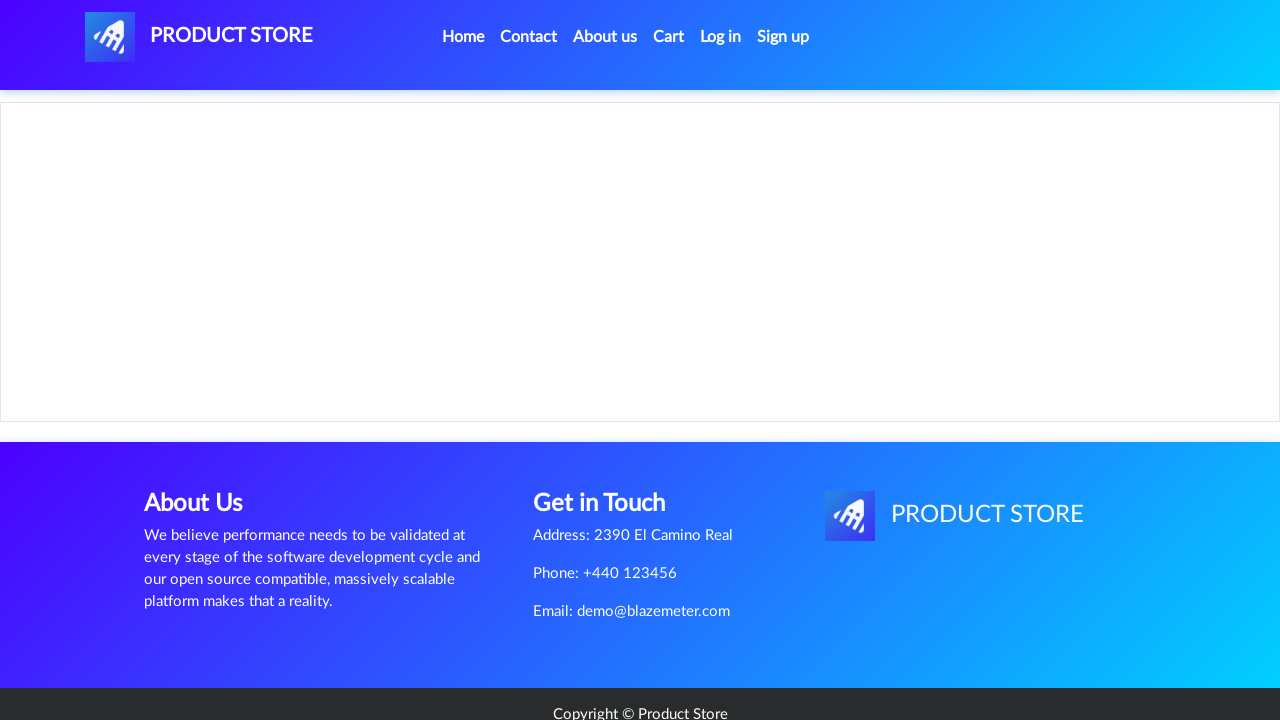

Product page loaded with 'Add to cart' button
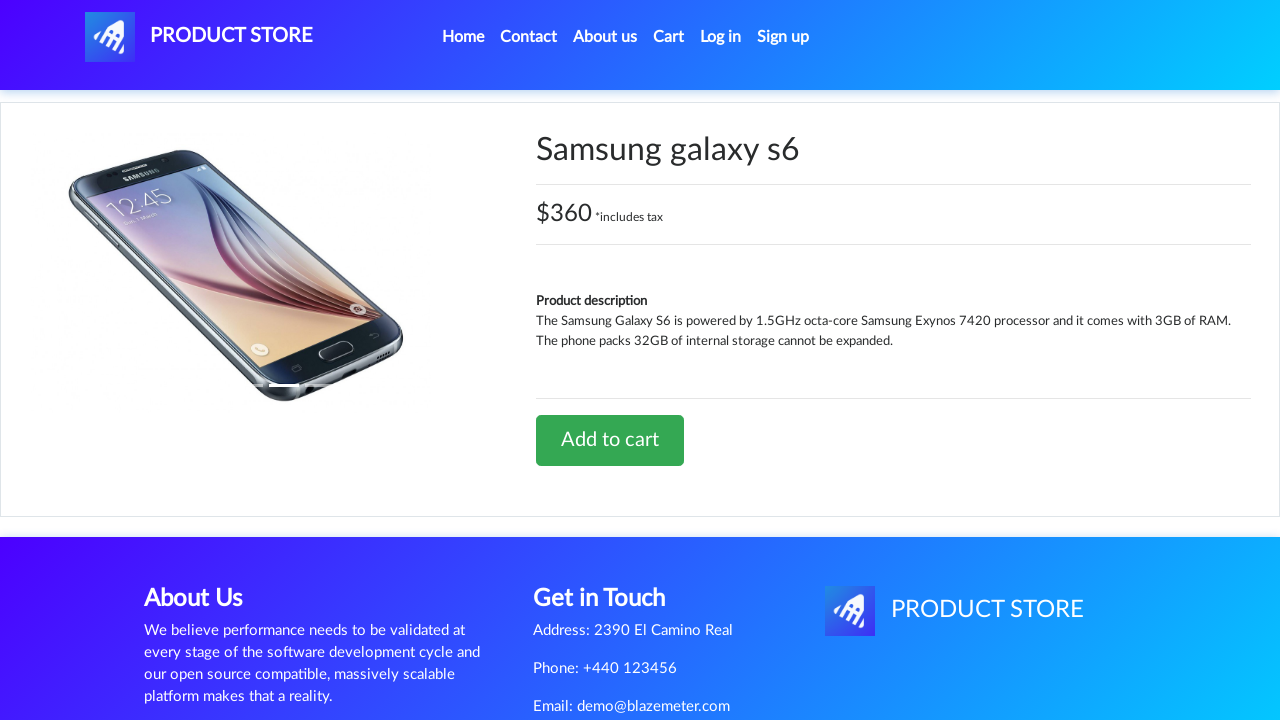

Clicked 'Add to cart' button at (610, 440) on xpath=//*[@id='tbodyid']/div[2]/div/a
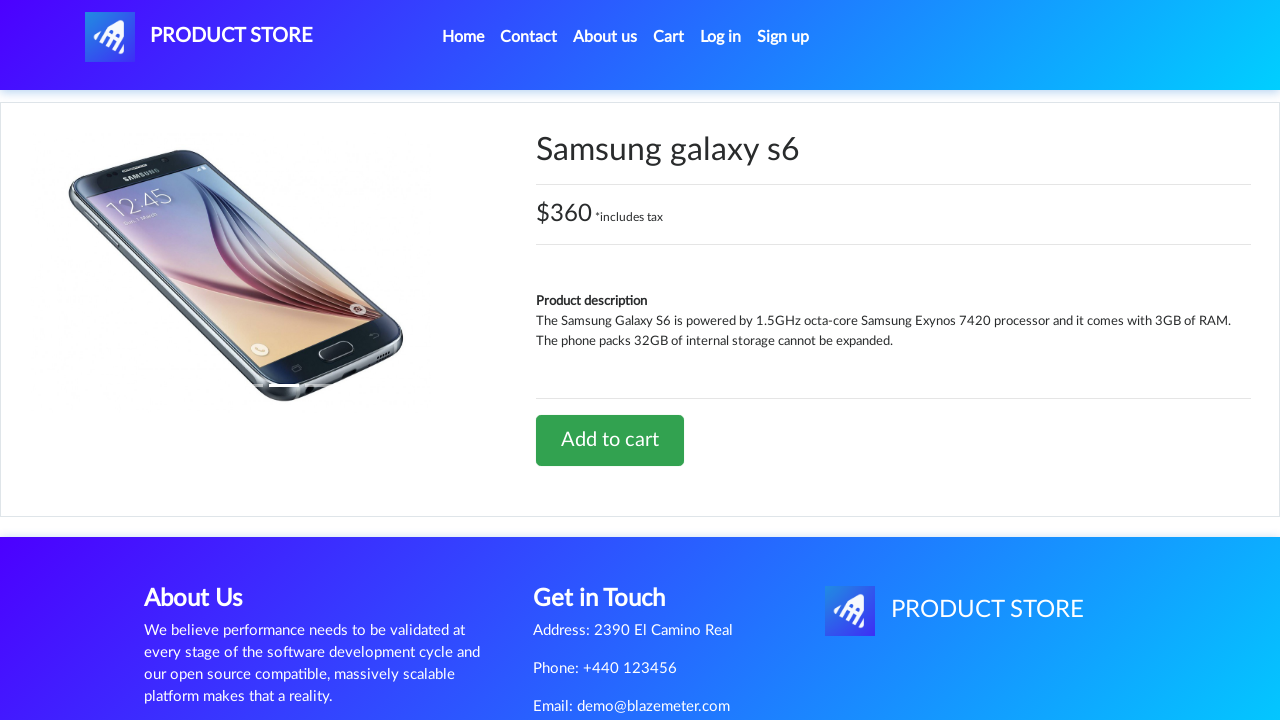

Set up dialog handler to accept cart confirmation alert
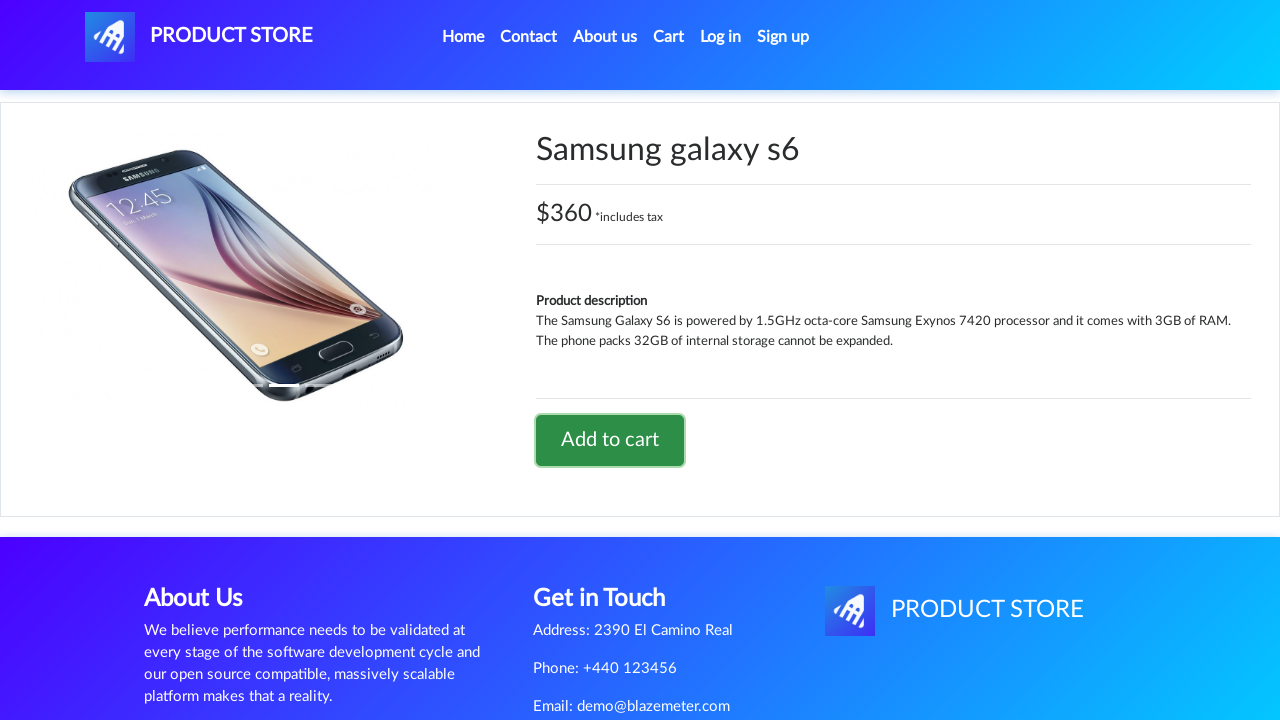

Cart link is visible and ready
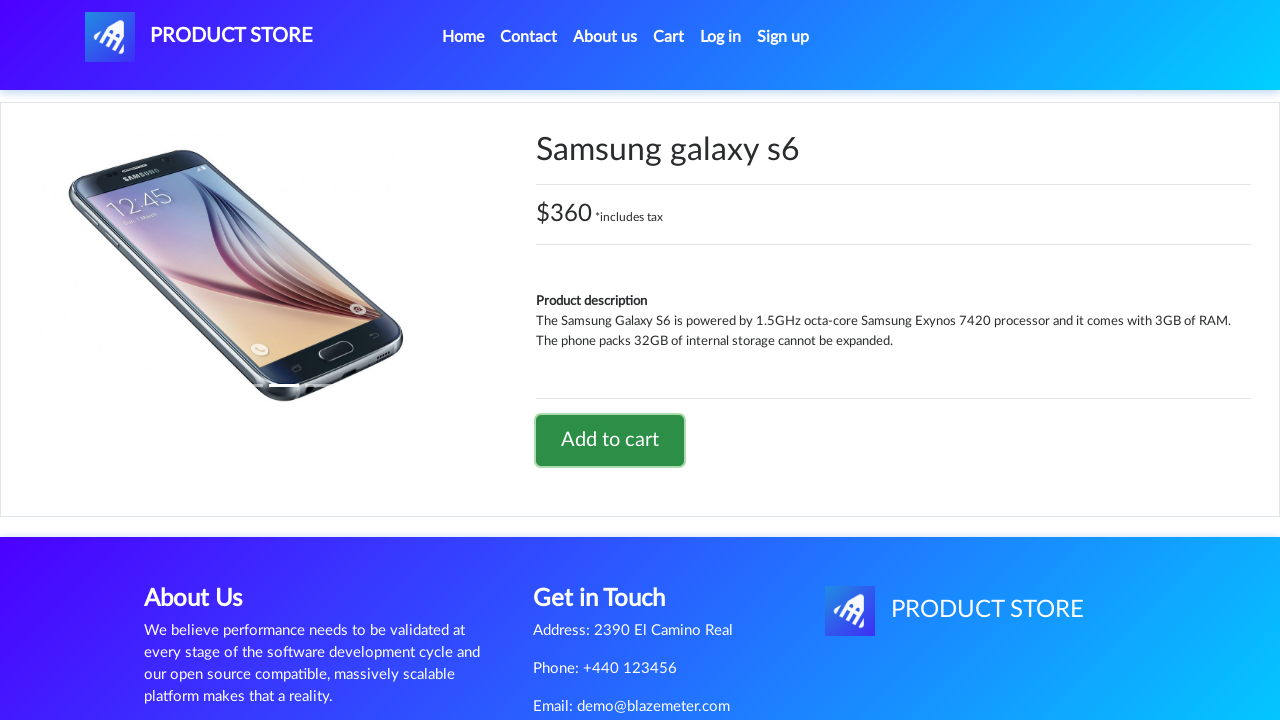

Clicked on Cart link to navigate to cart page at (669, 37) on #cartur
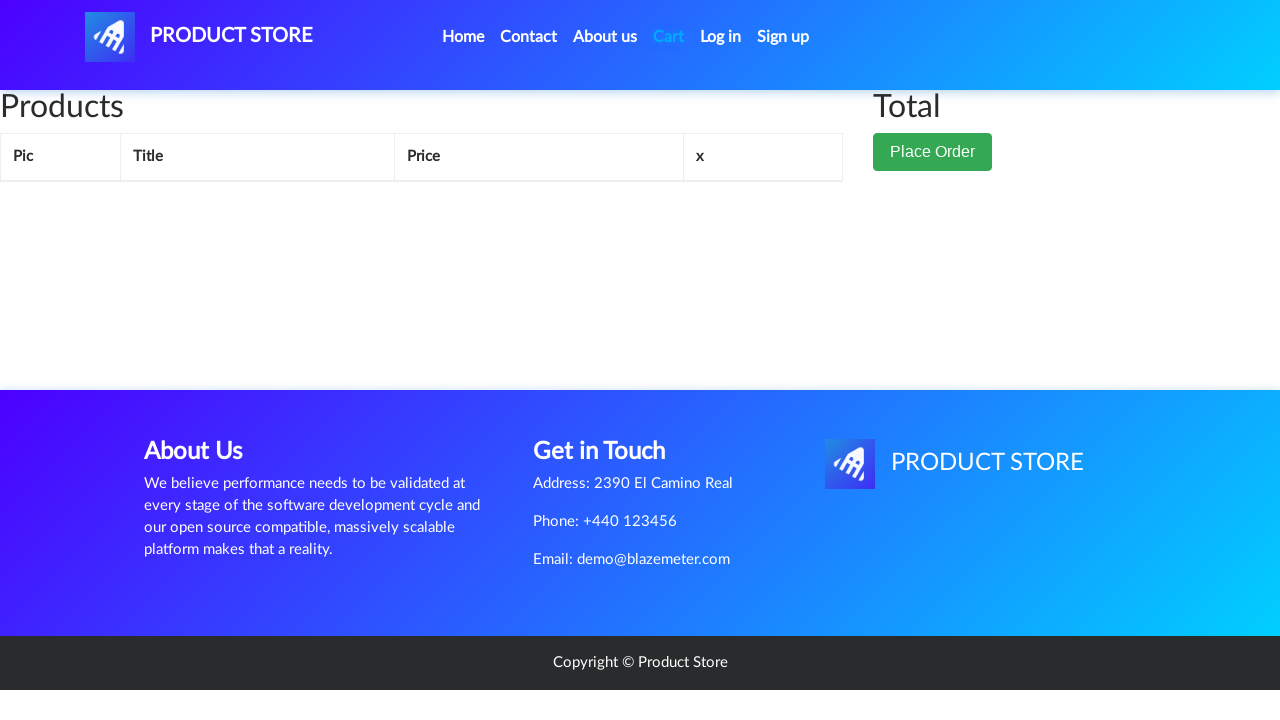

Cart page loaded with product in cart
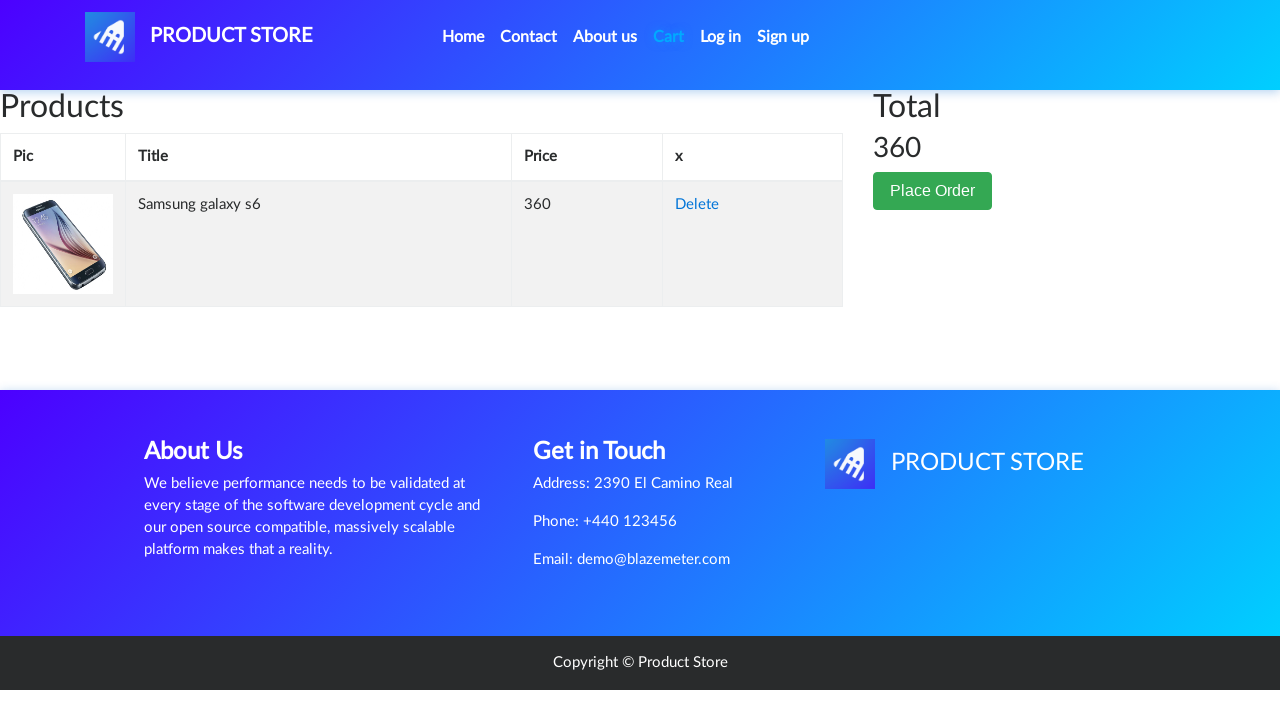

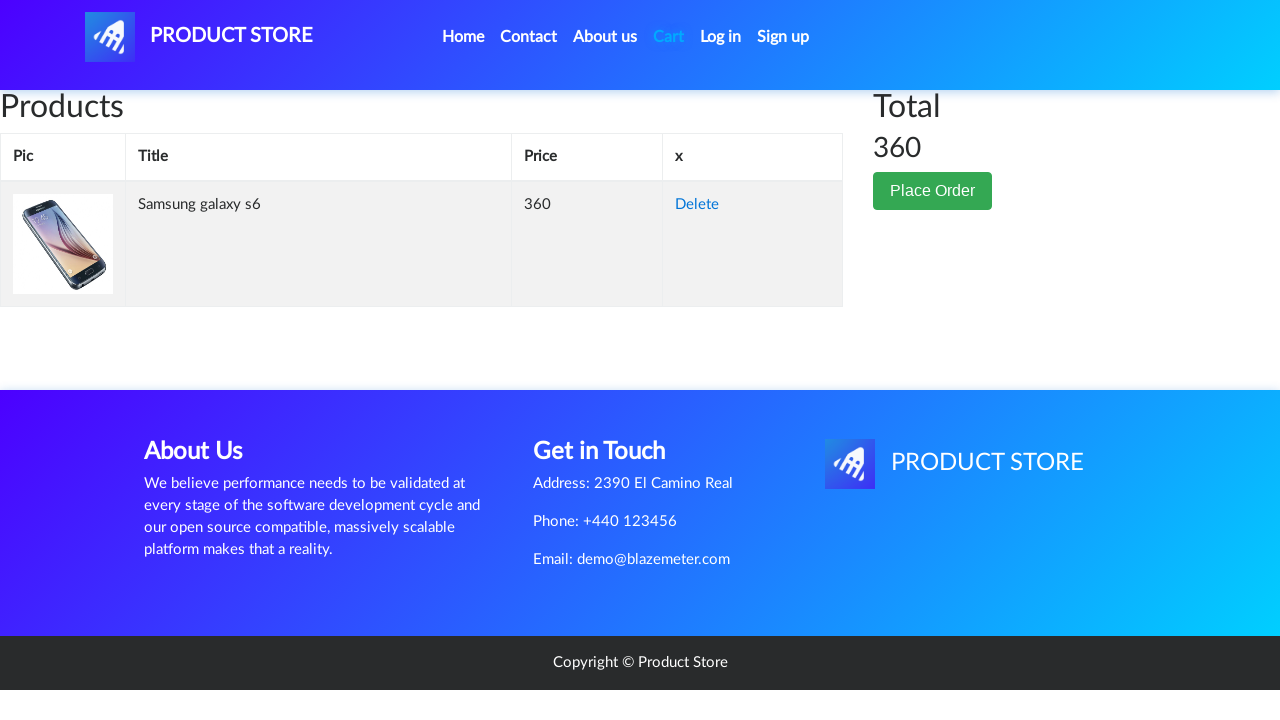